Tests that a todo item is removed when edited to an empty string

Starting URL: https://demo.playwright.dev/todomvc

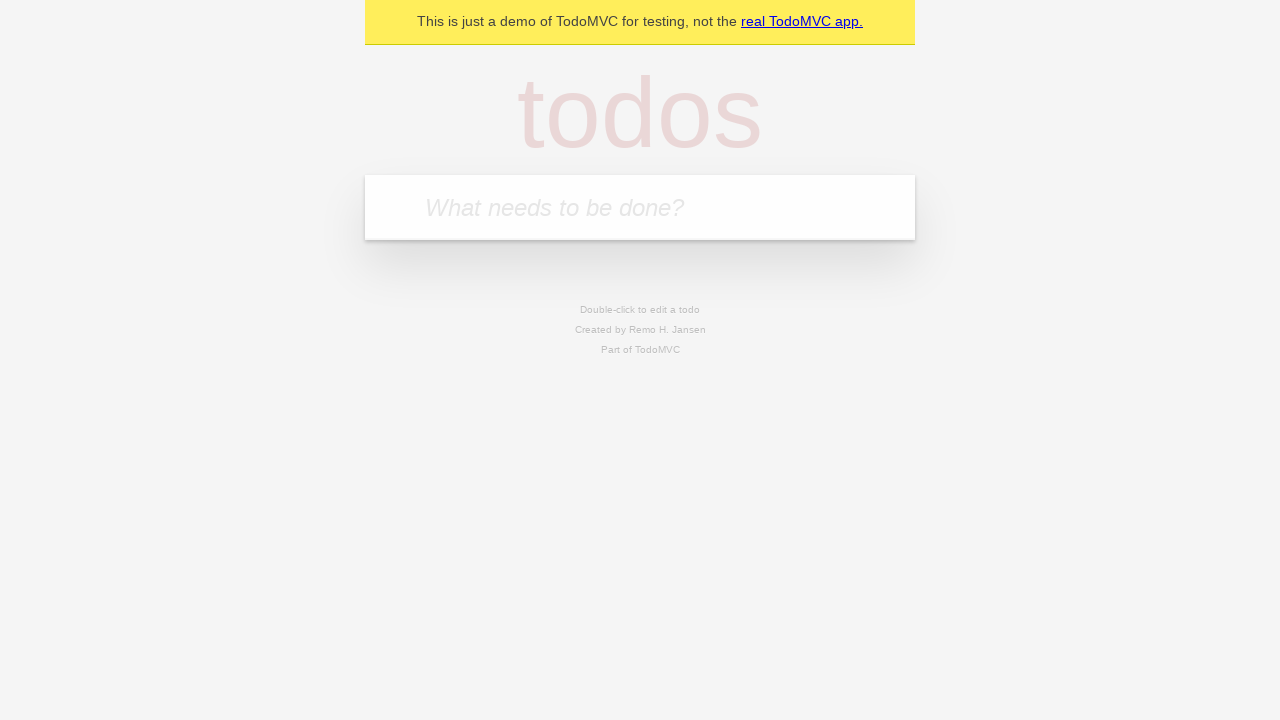

Filled 'What needs to be done?' field with 'buy some cheese' on internal:attr=[placeholder="What needs to be done?"i]
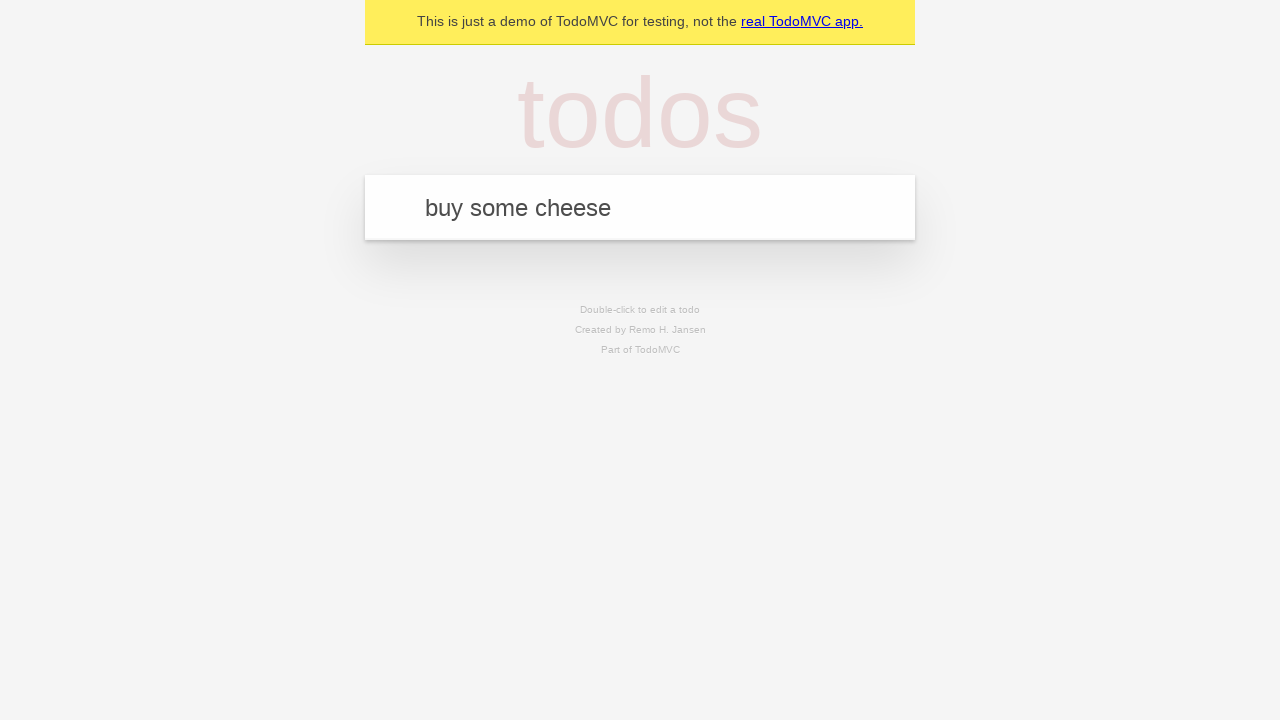

Pressed Enter to add first todo item on internal:attr=[placeholder="What needs to be done?"i]
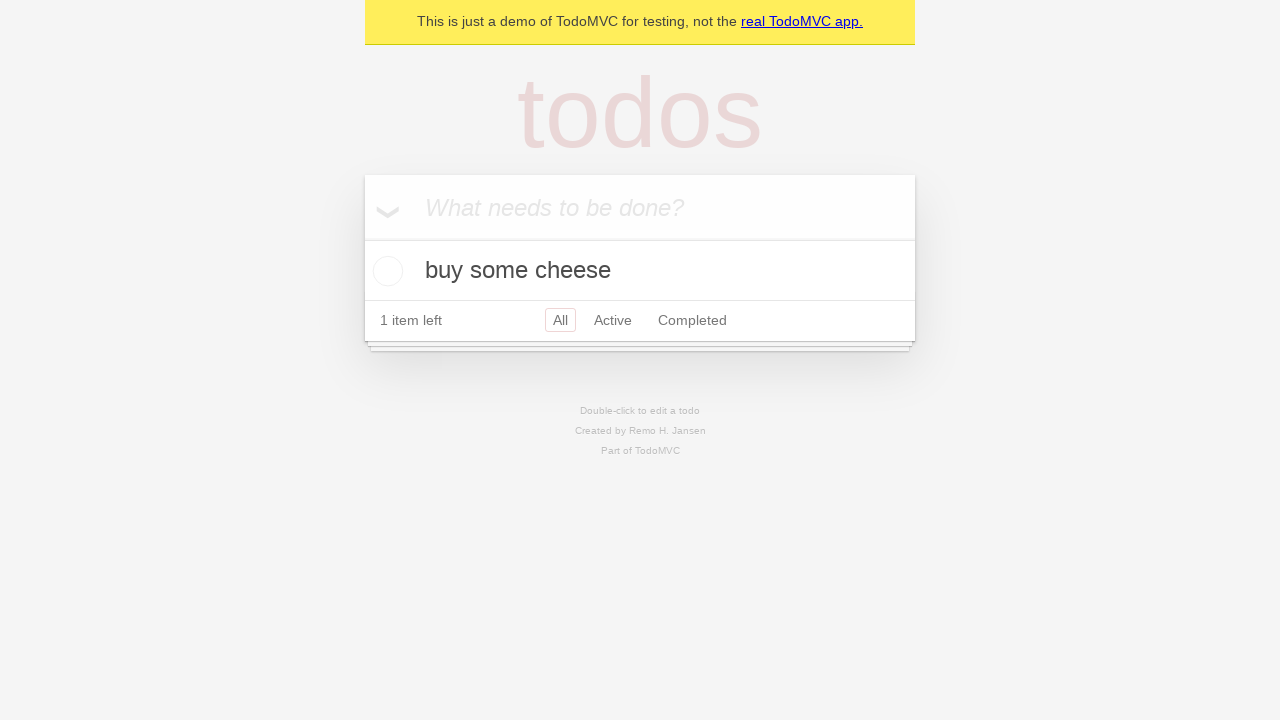

Filled 'What needs to be done?' field with 'feed the cat' on internal:attr=[placeholder="What needs to be done?"i]
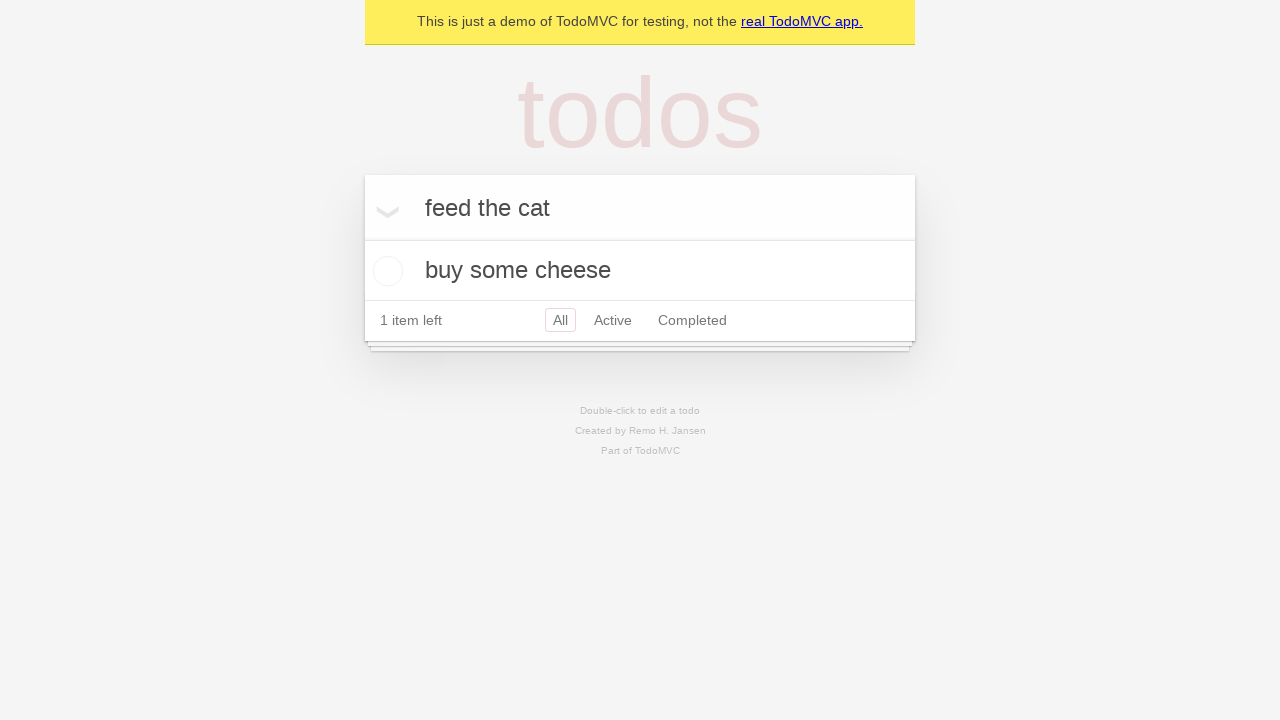

Pressed Enter to add second todo item on internal:attr=[placeholder="What needs to be done?"i]
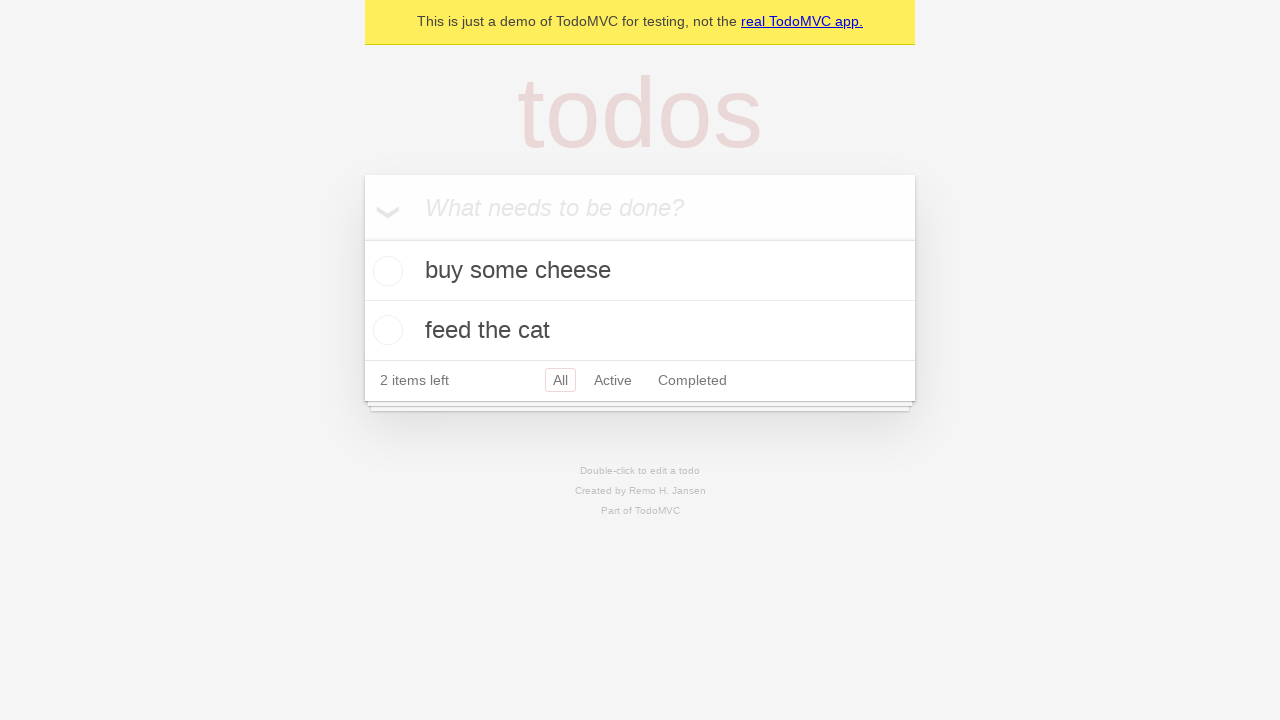

Filled 'What needs to be done?' field with 'book a doctors appointment' on internal:attr=[placeholder="What needs to be done?"i]
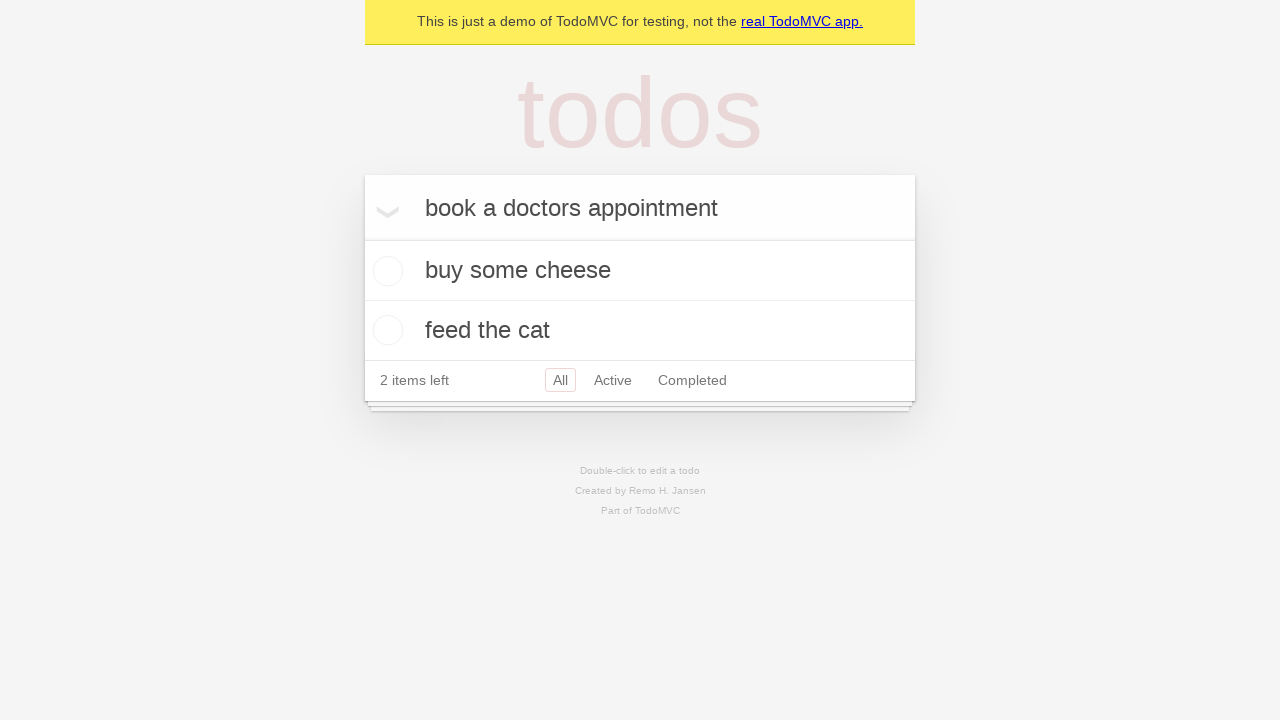

Pressed Enter to add third todo item on internal:attr=[placeholder="What needs to be done?"i]
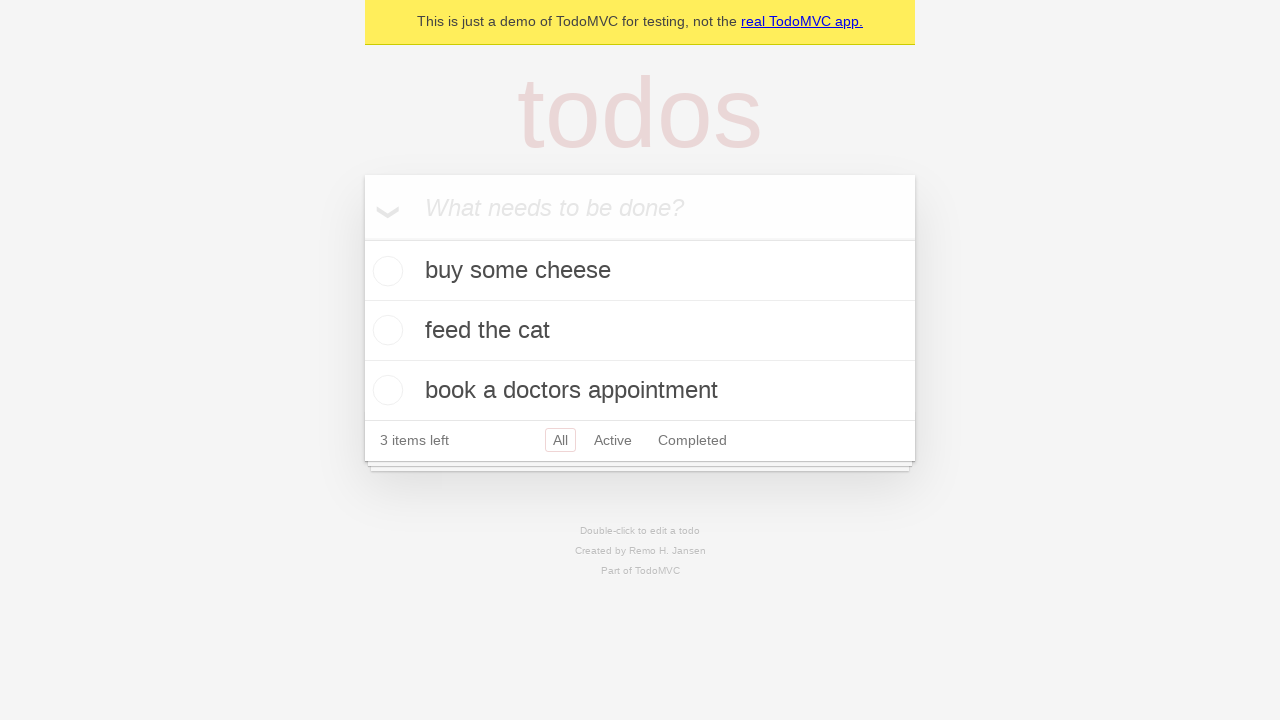

Retrieved all todo items
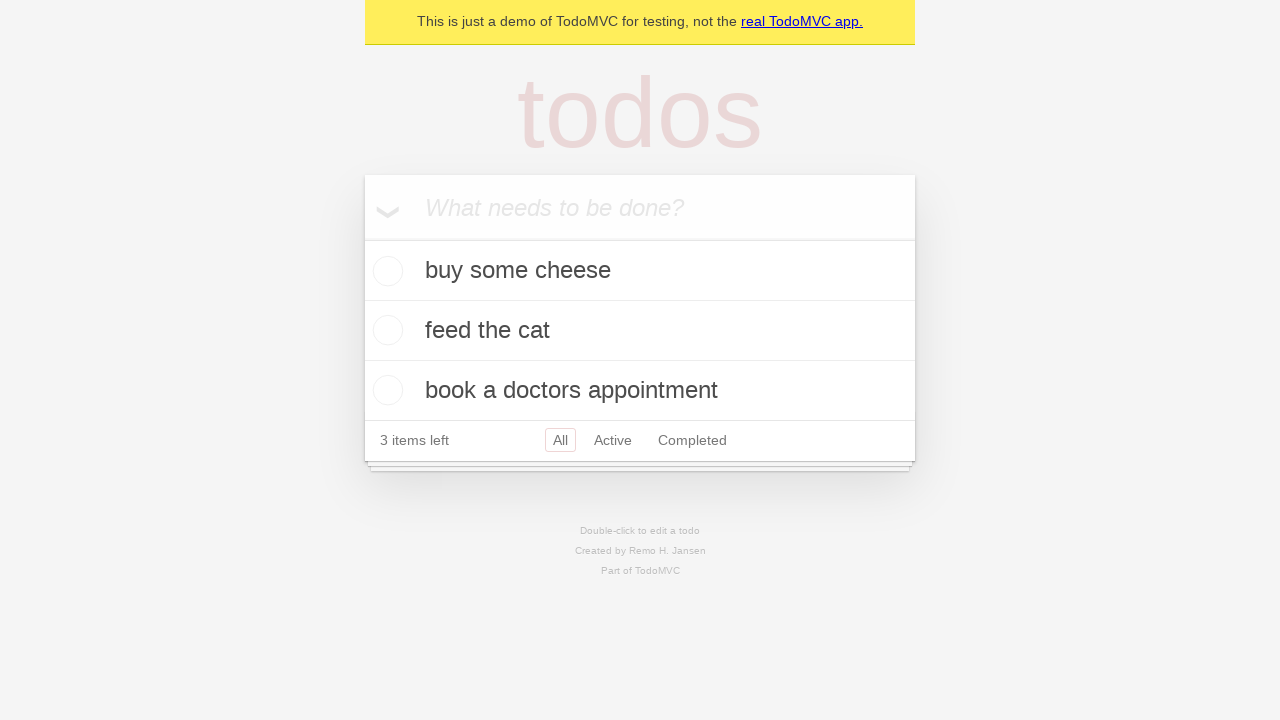

Double-clicked second todo item to enter edit mode at (640, 331) on internal:testid=[data-testid="todo-item"s] >> nth=1
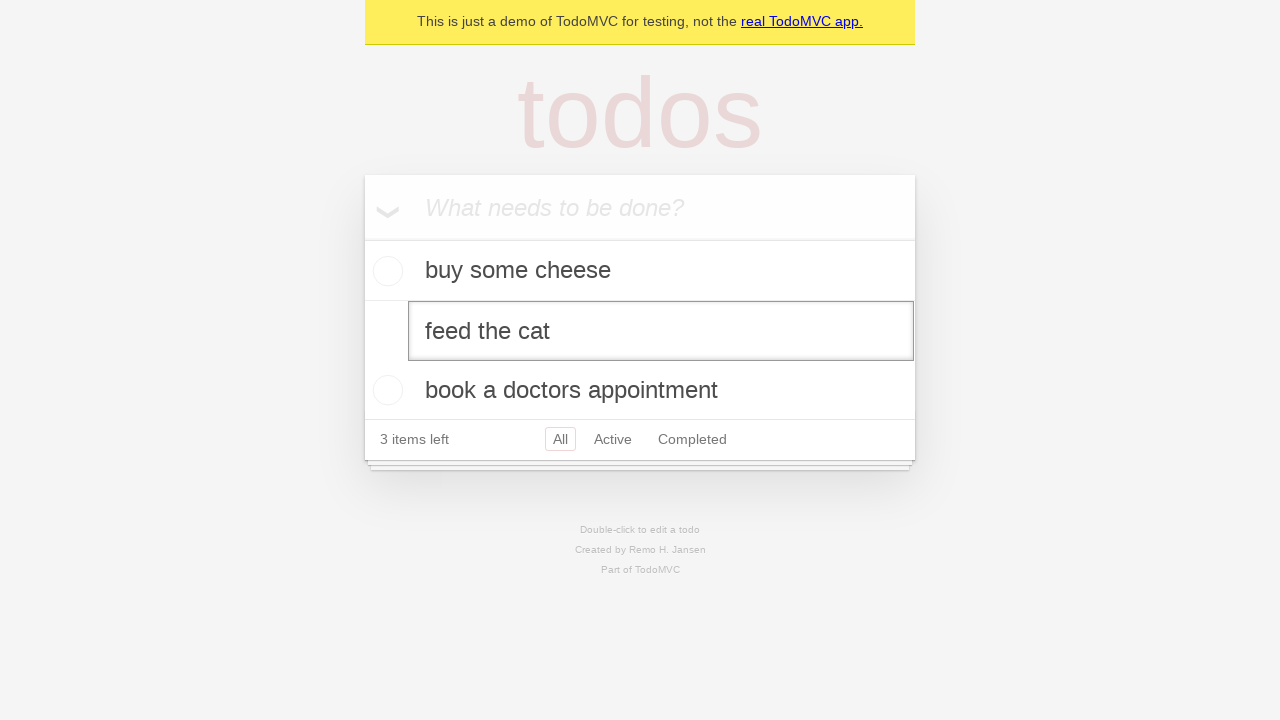

Cleared the edit textbox by filling with empty string on internal:testid=[data-testid="todo-item"s] >> nth=1 >> internal:role=textbox[nam
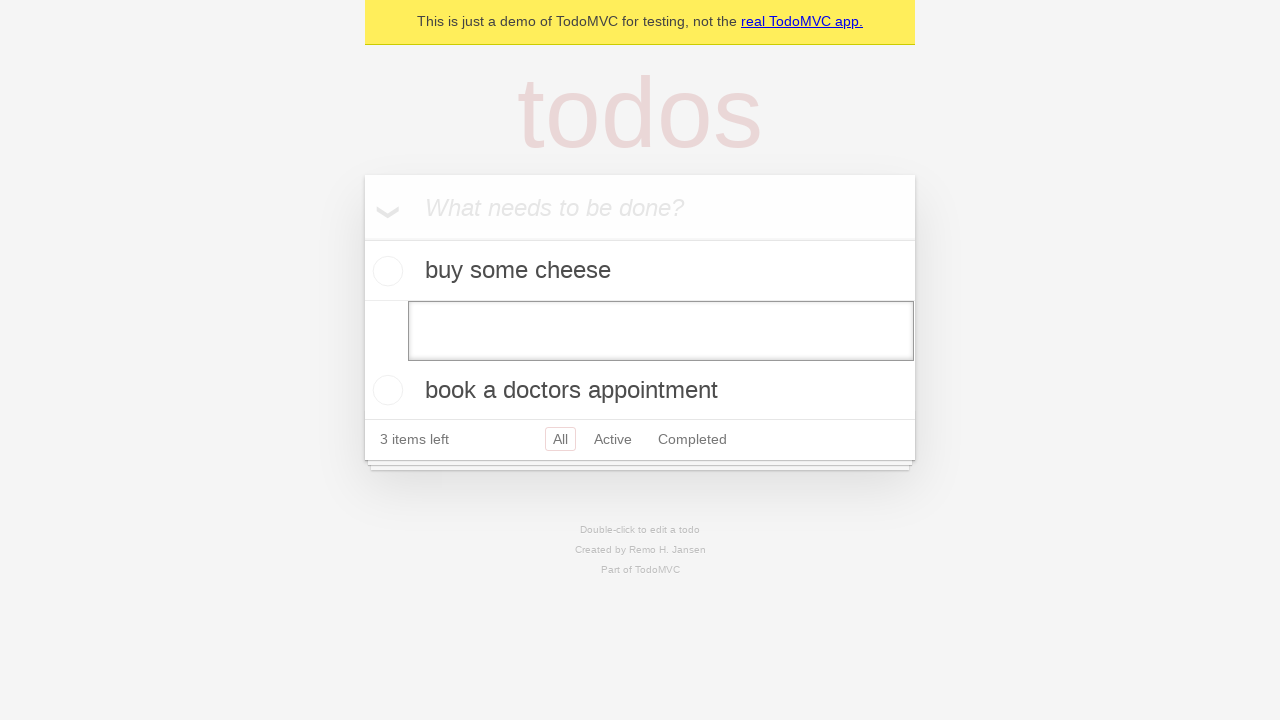

Pressed Enter to confirm removal of todo item with empty text on internal:testid=[data-testid="todo-item"s] >> nth=1 >> internal:role=textbox[nam
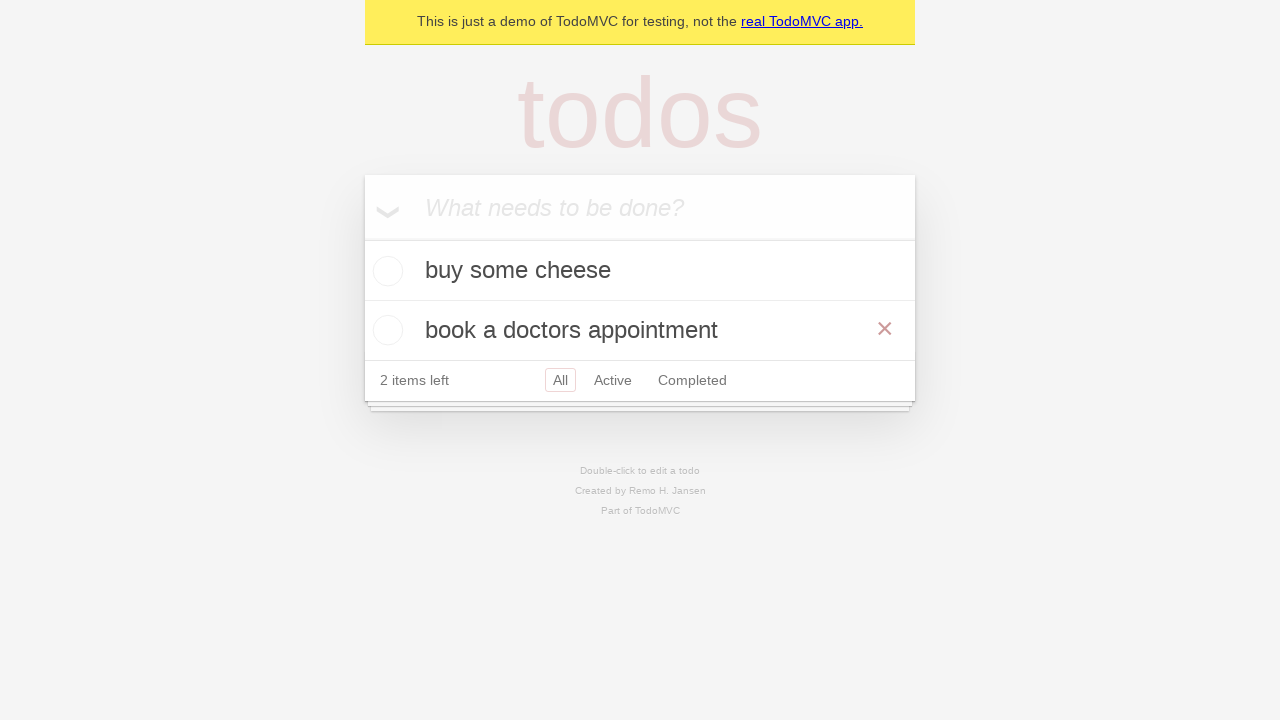

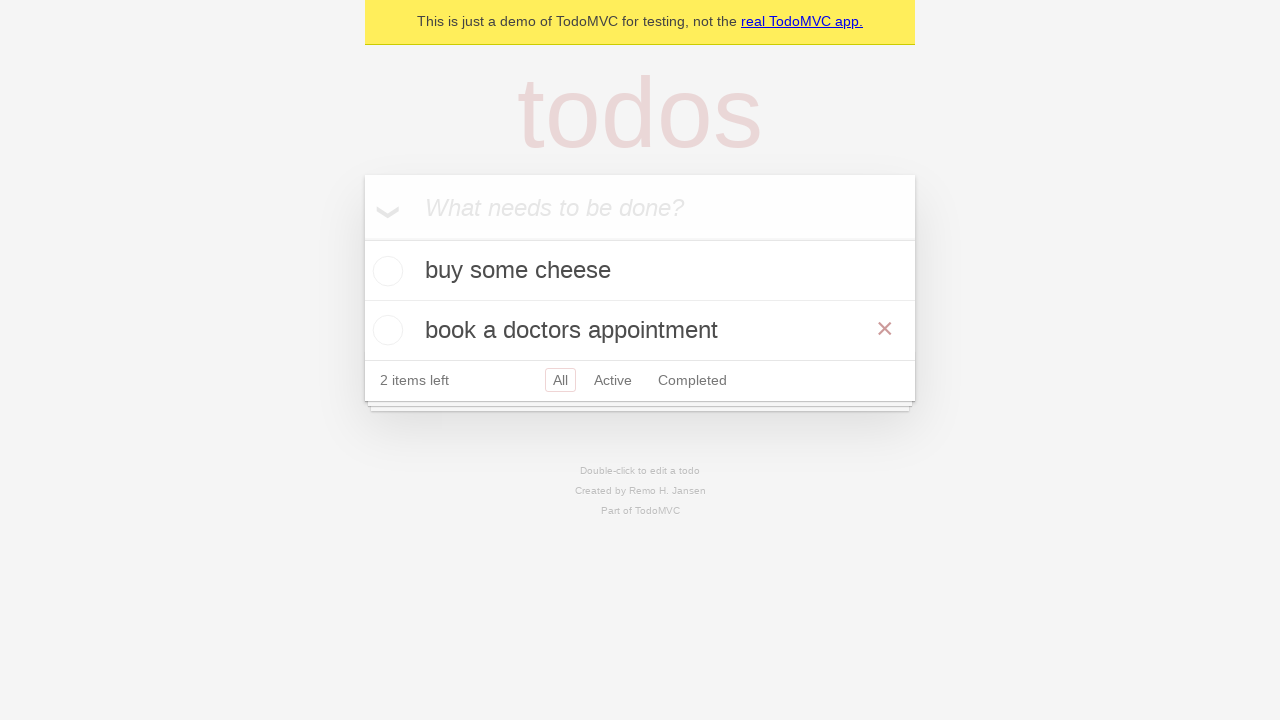